Tests parent-child chaining by searching for products starting with "br" and adding Brinjal to cart

Starting URL: https://rahulshettyacademy.com/seleniumPractise/#/

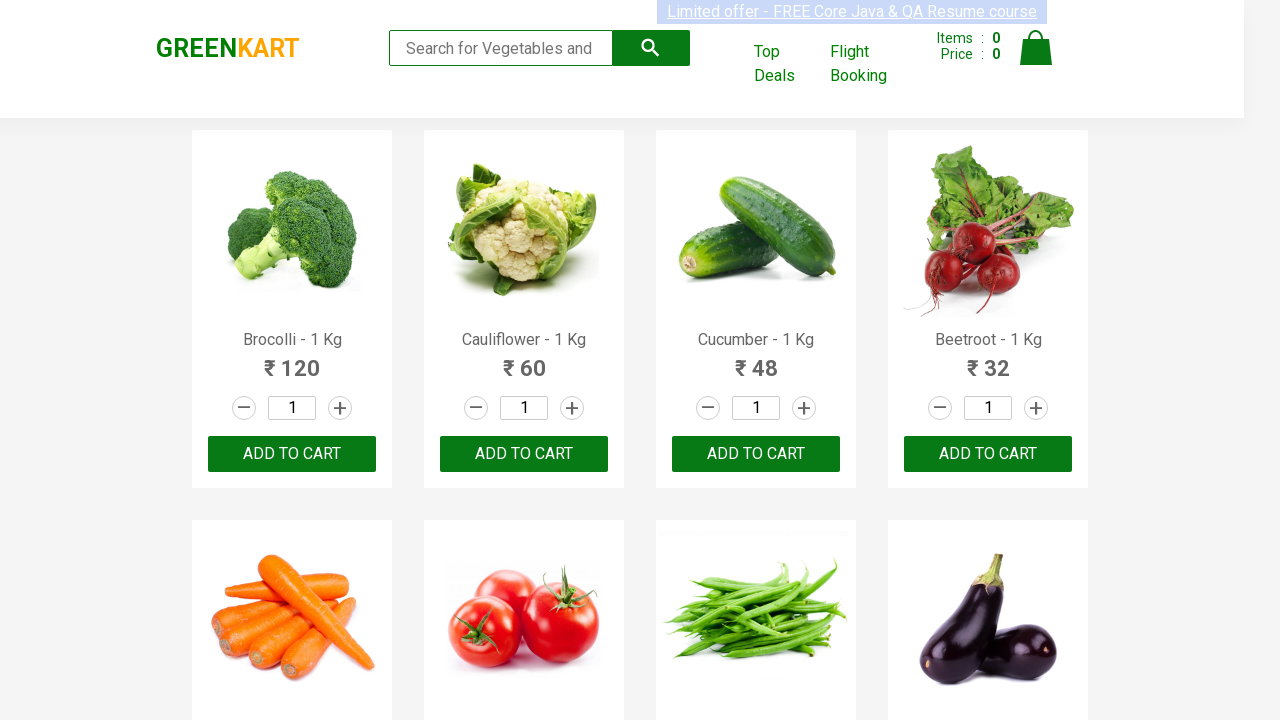

Filled search box with 'br' to filter products on .search-keyword
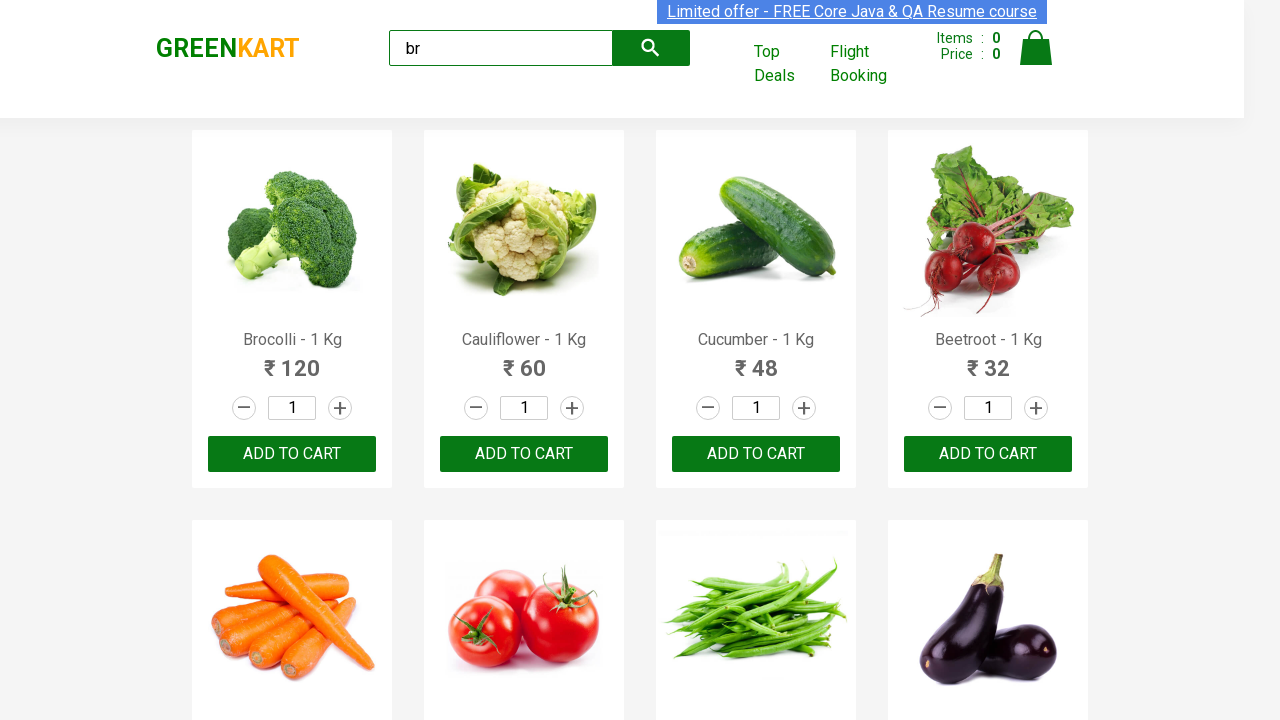

Waited for filtered products to load
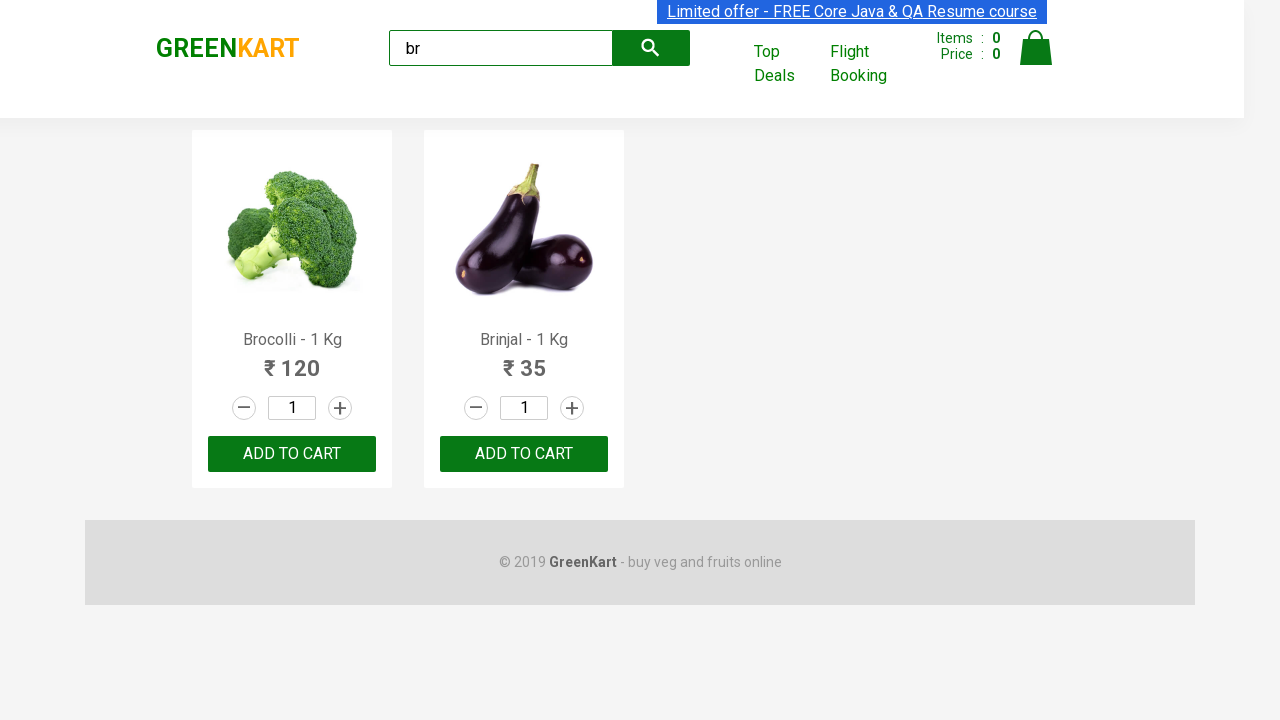

Retrieved 2 filtered products starting with 'br'
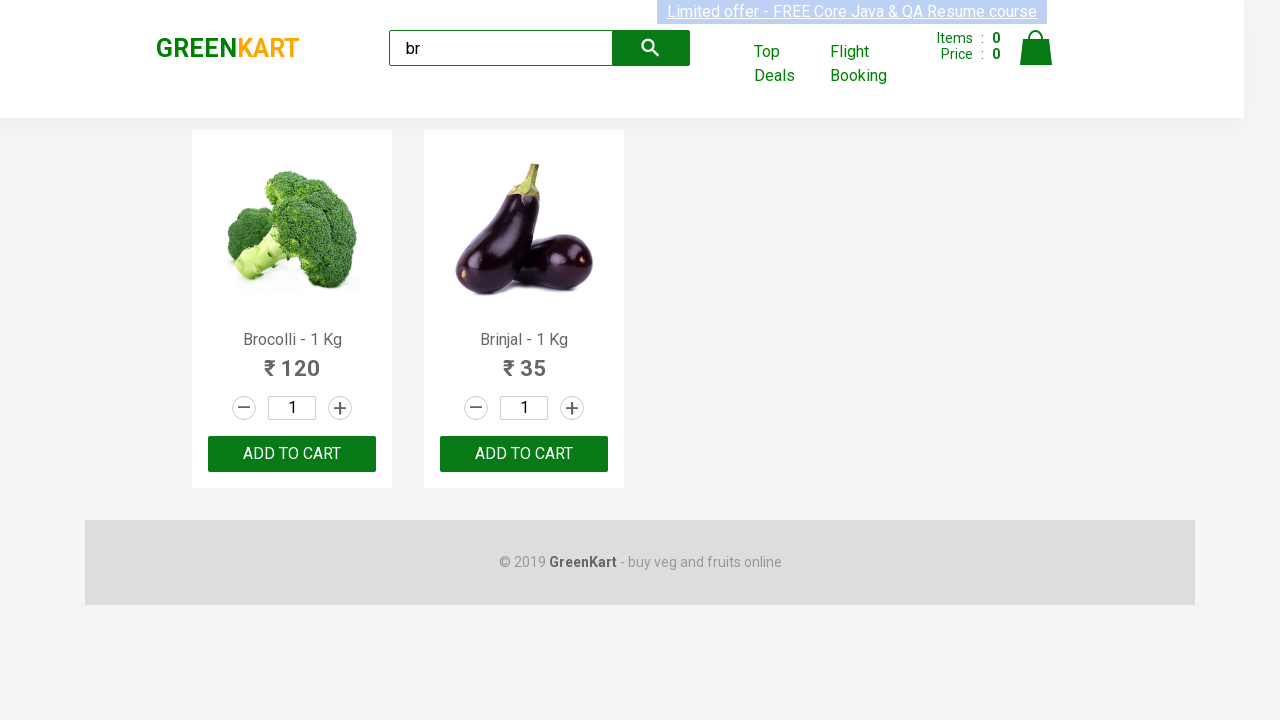

Read product text: Brocolli - 1 Kg120–+ADD TO CART
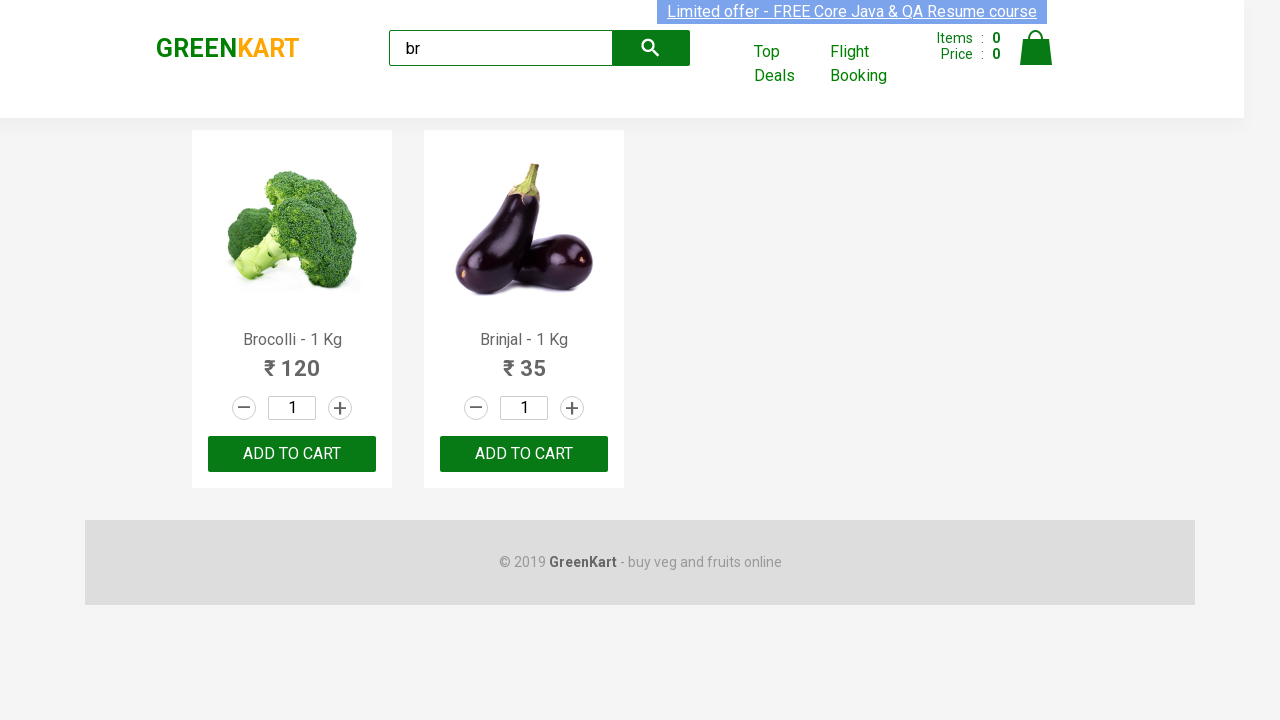

Read product text: Brinjal - 1 Kg35–+ADD TO CART
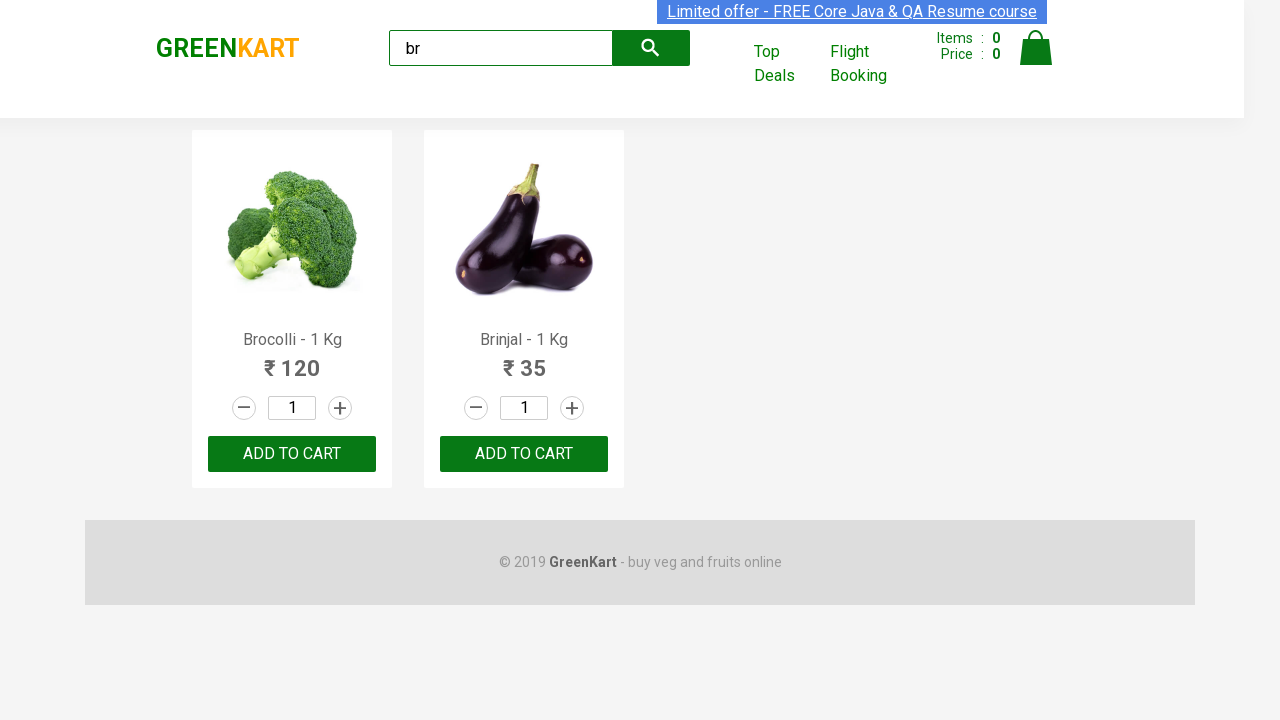

Clicked 'ADD TO CART' button for Brinjal - 1 Kg at (524, 454) on .products .product >> nth=1 >> text=ADD TO CART
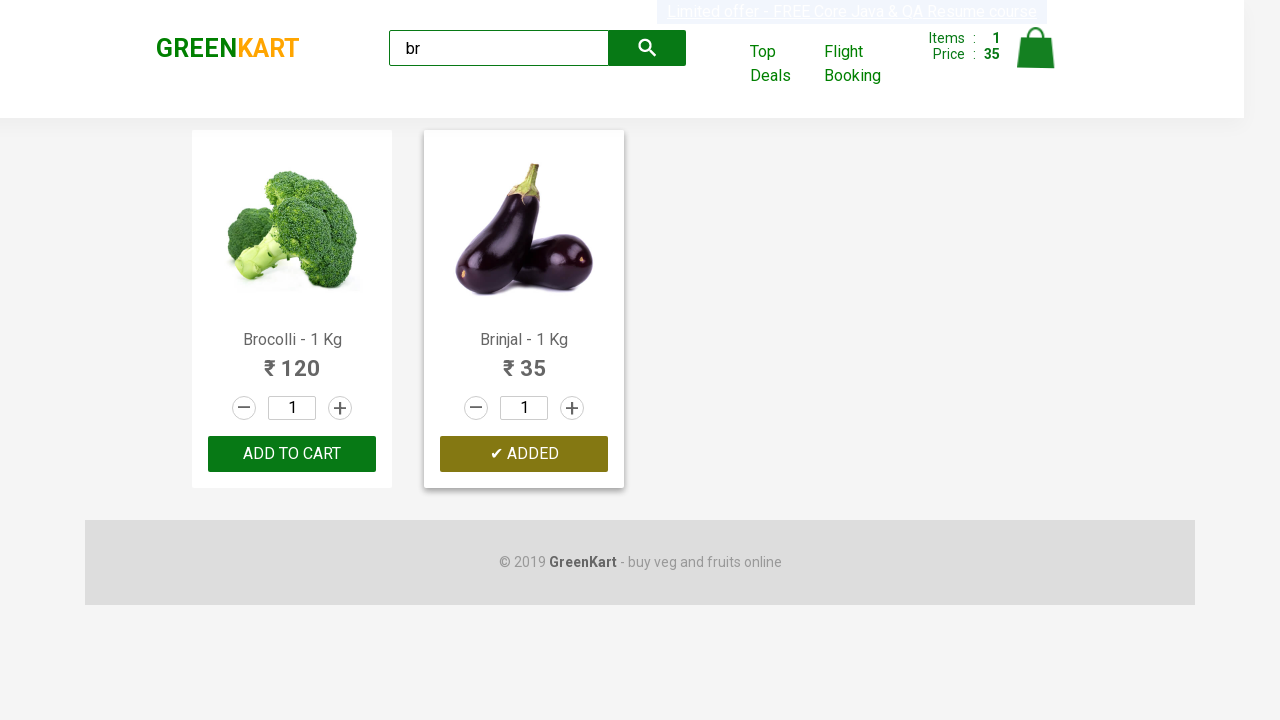

Test completed - Brinjal added to cart
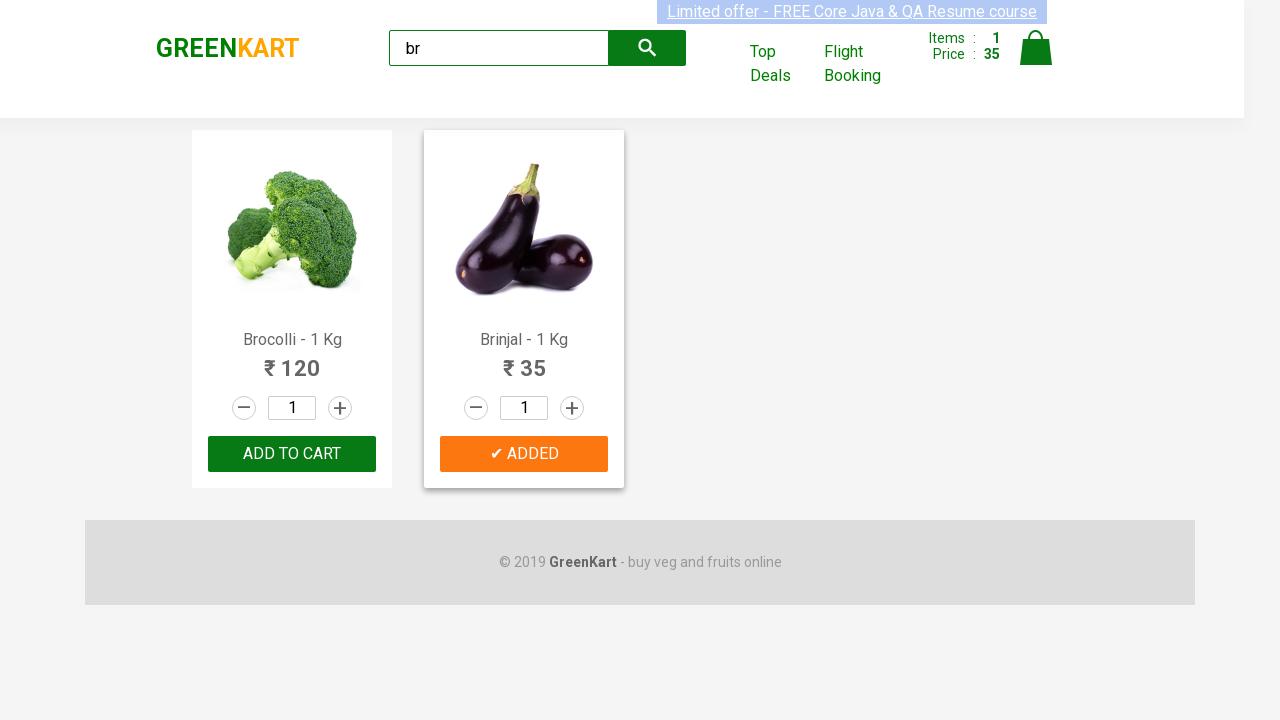

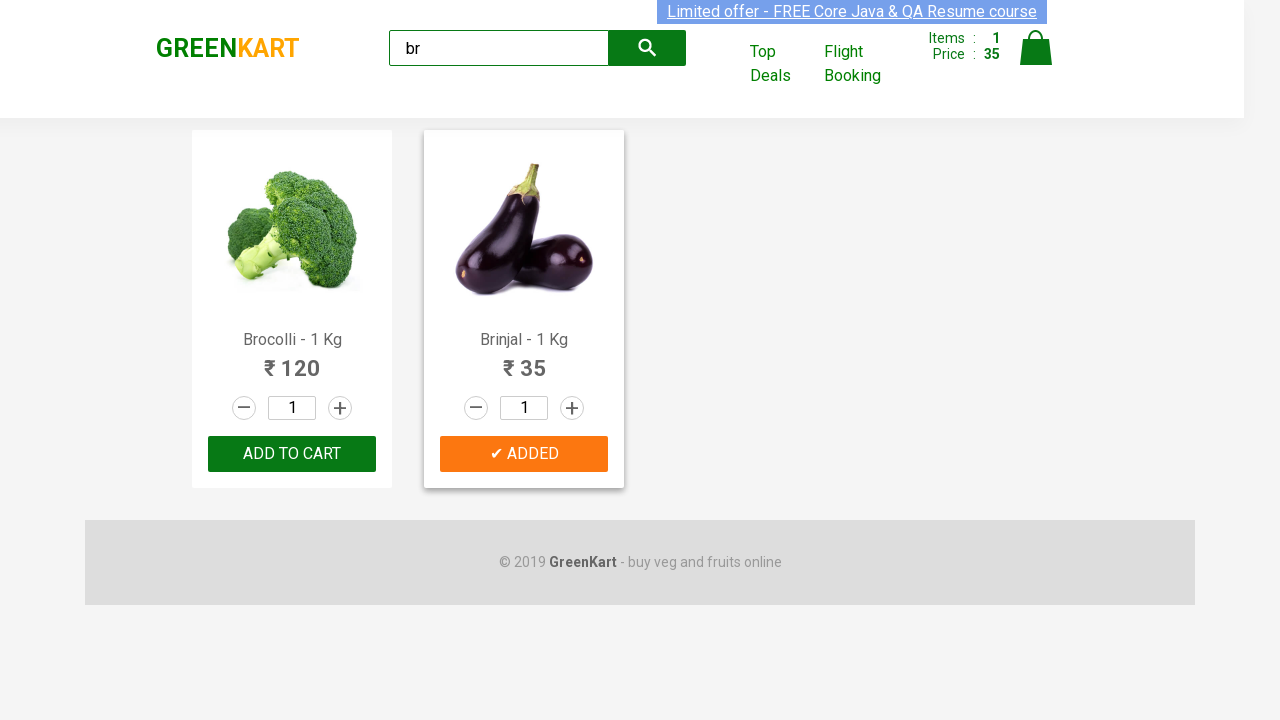